Tests JavaScript scrolling functionality on an automation practice page by scrolling the page down and then scrolling within a fixed-header table element to view its contents.

Starting URL: https://rahulshettyacademy.com/AutomationPractice/

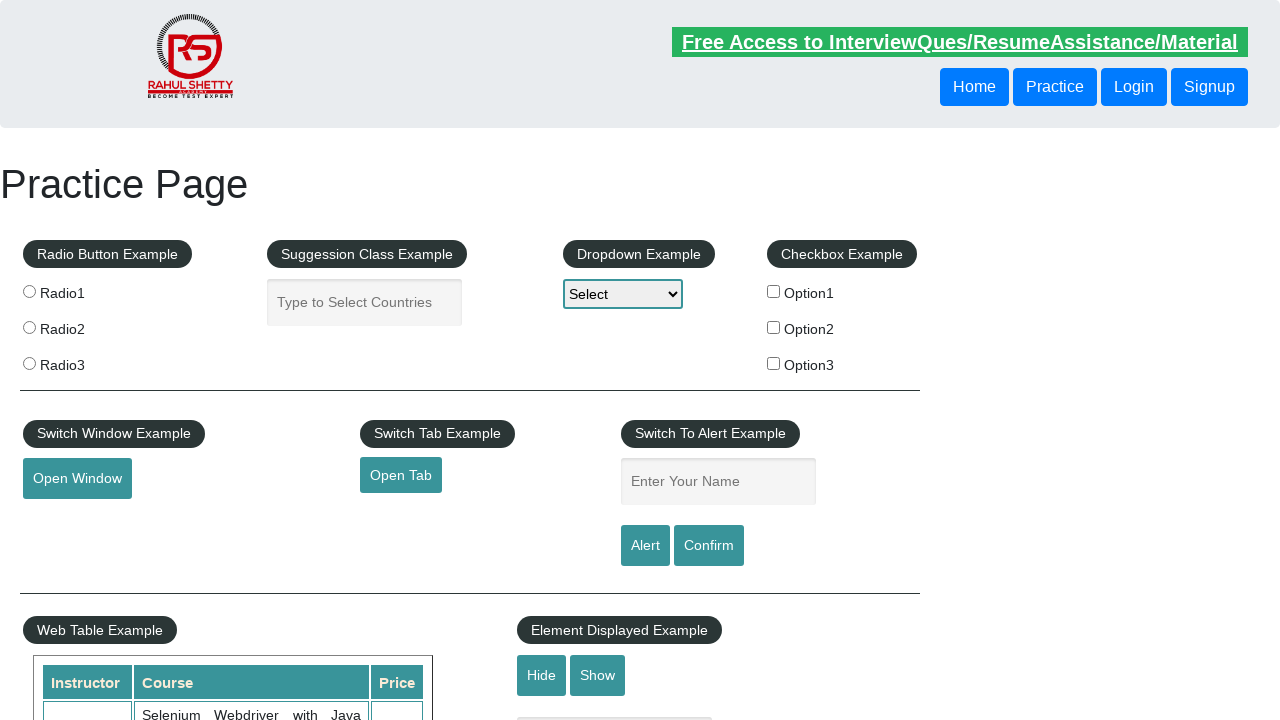

Scrolled page down by 500 pixels
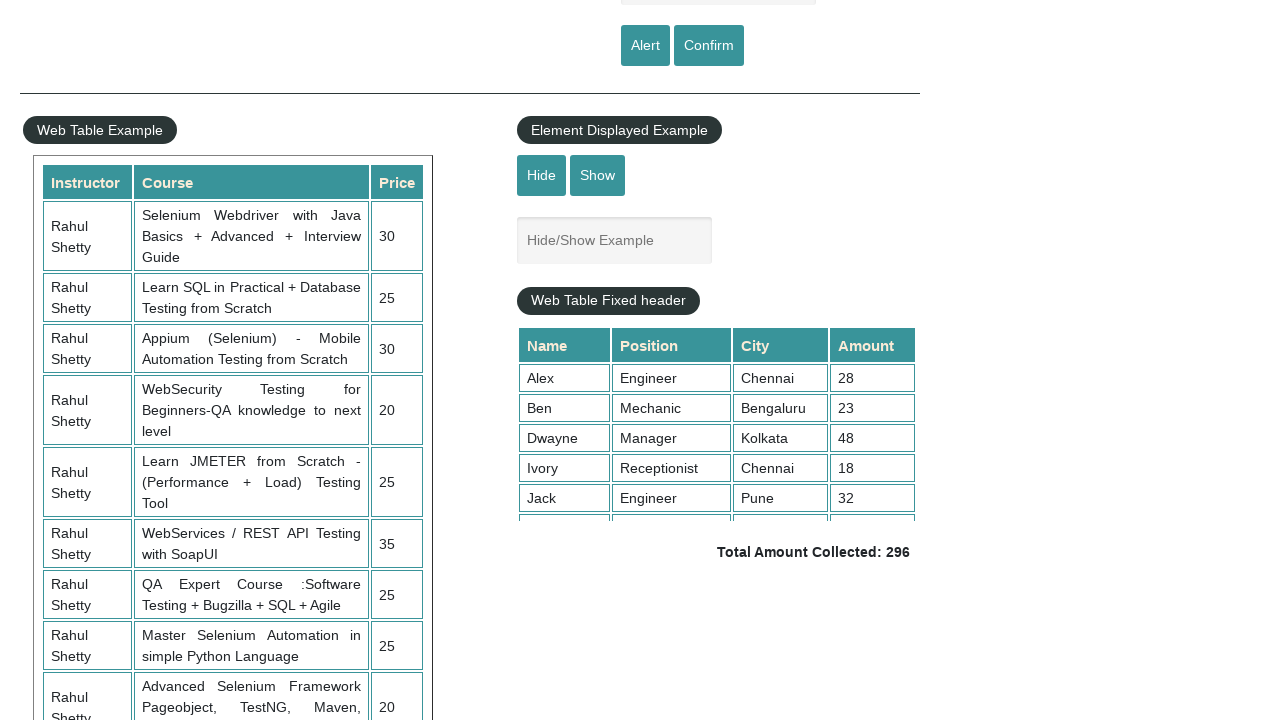

Waited 2 seconds for scroll animation to complete
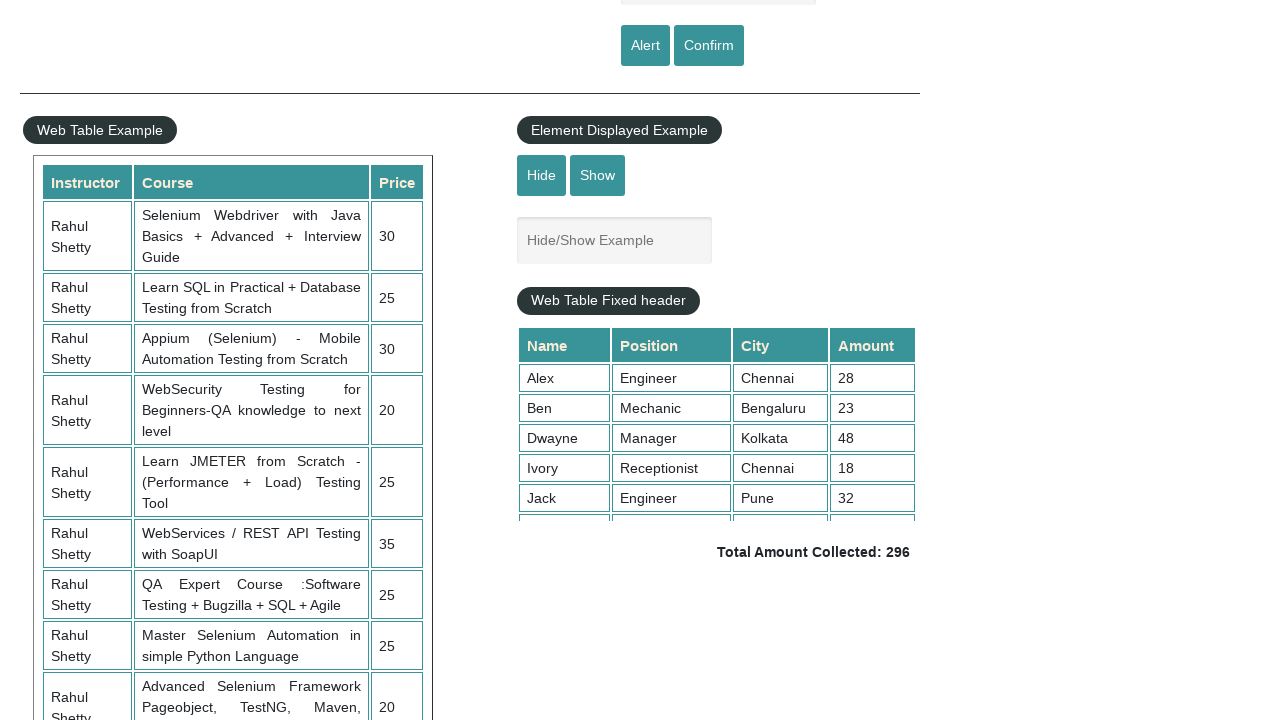

Scrolled within the fixed-header table element to position 5000
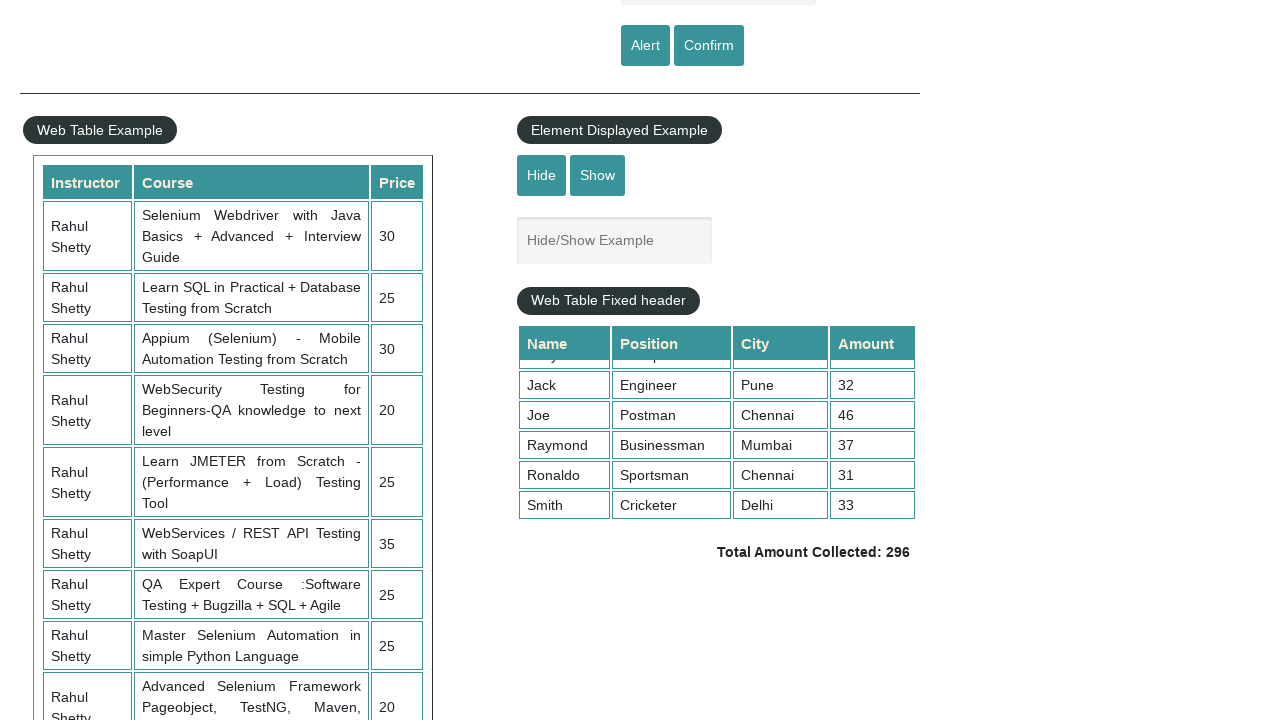

Verified table content loaded by waiting for table cell element
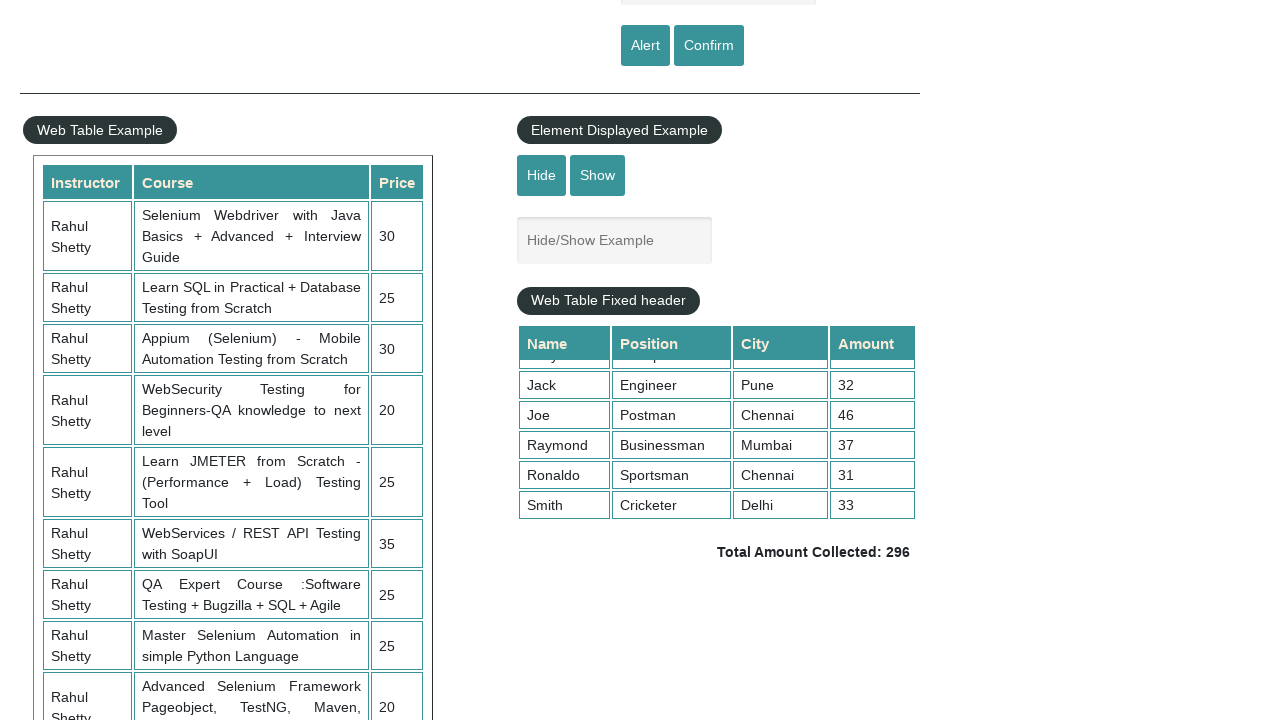

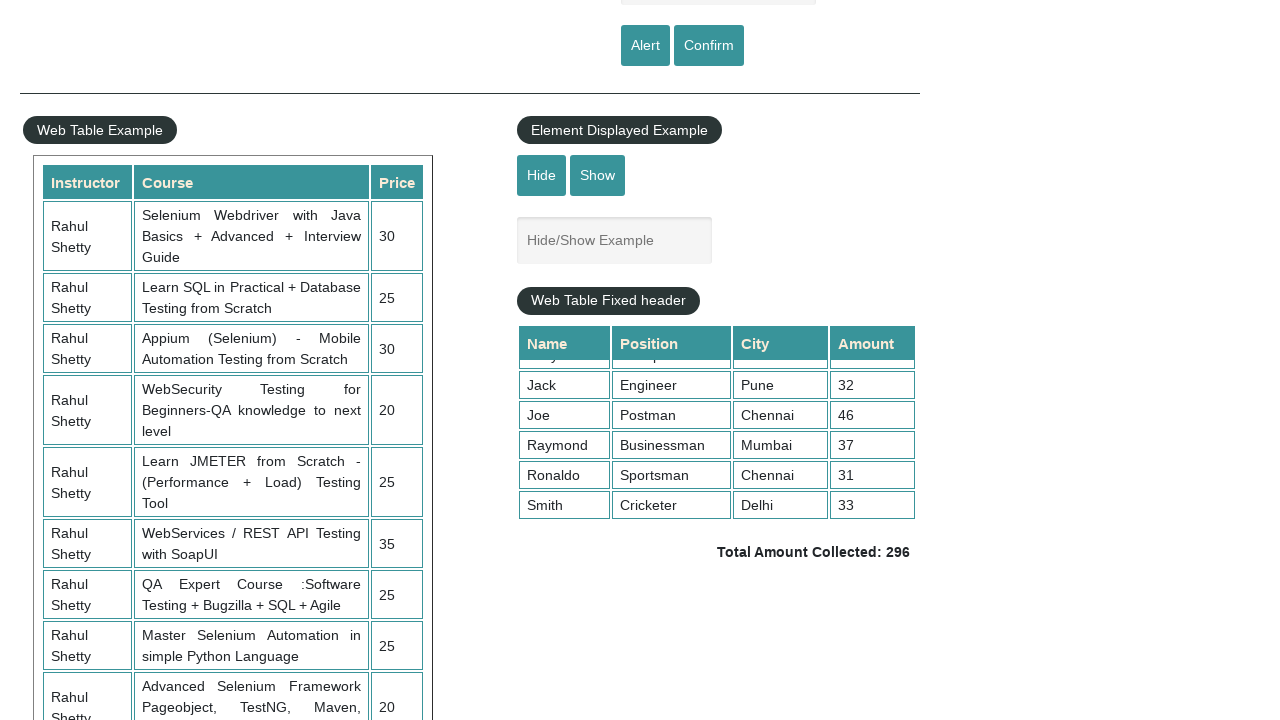